Tests a registration form on a different page by filling in first name, last name, and email fields, then submitting and verifying successful registration message.

Starting URL: http://suninjuly.github.io/registration1.html

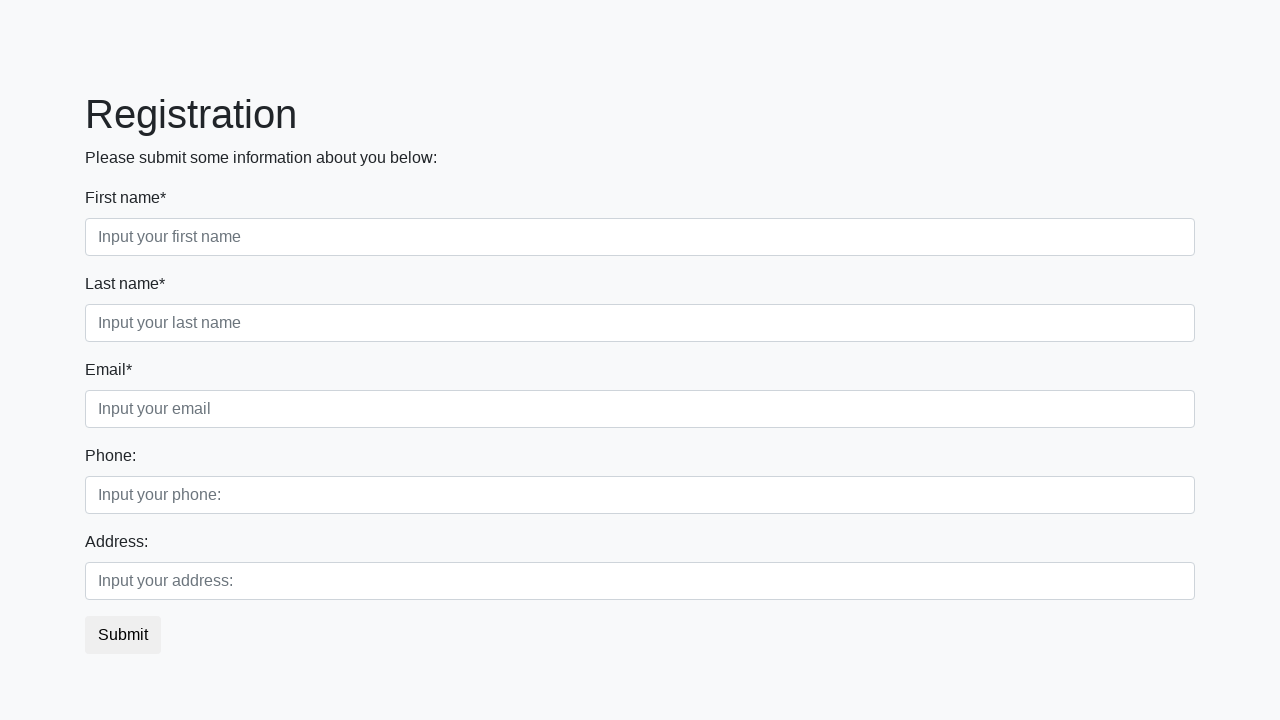

Navigated to registration form page
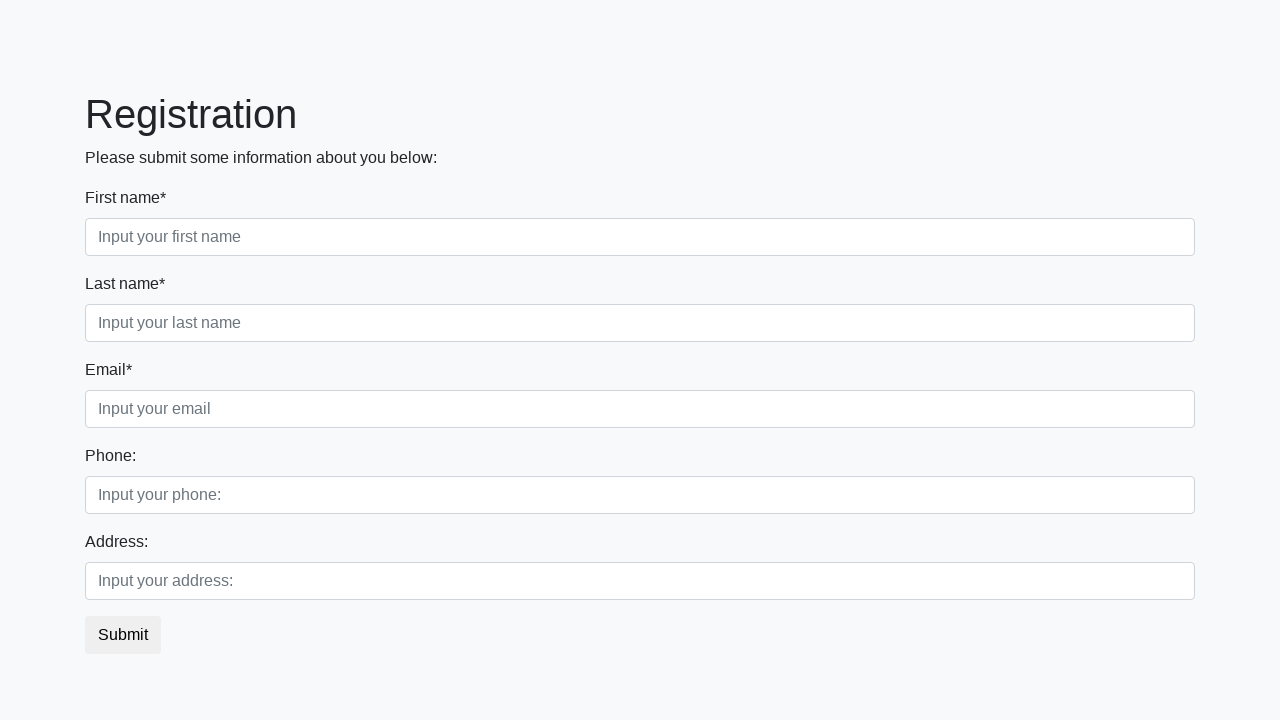

Filled first name field with 'Jane' on .first_block .first
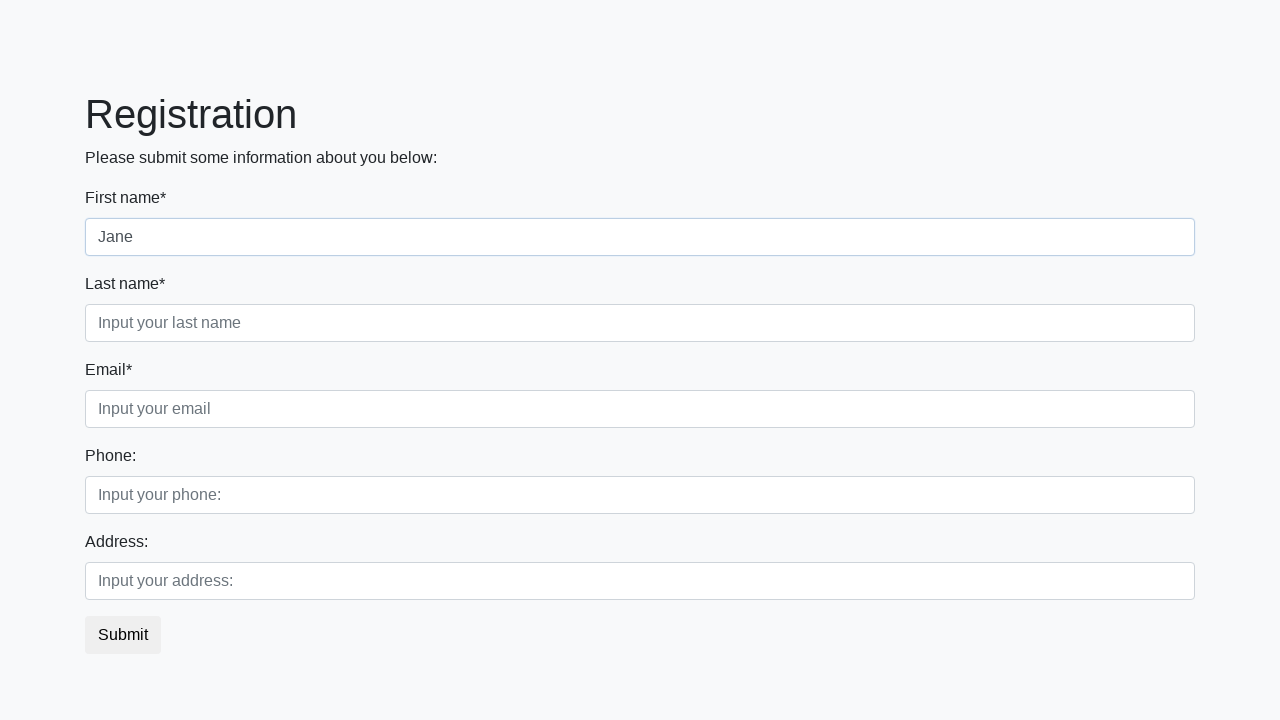

Filled last name field with 'Smith' on .first_block .second
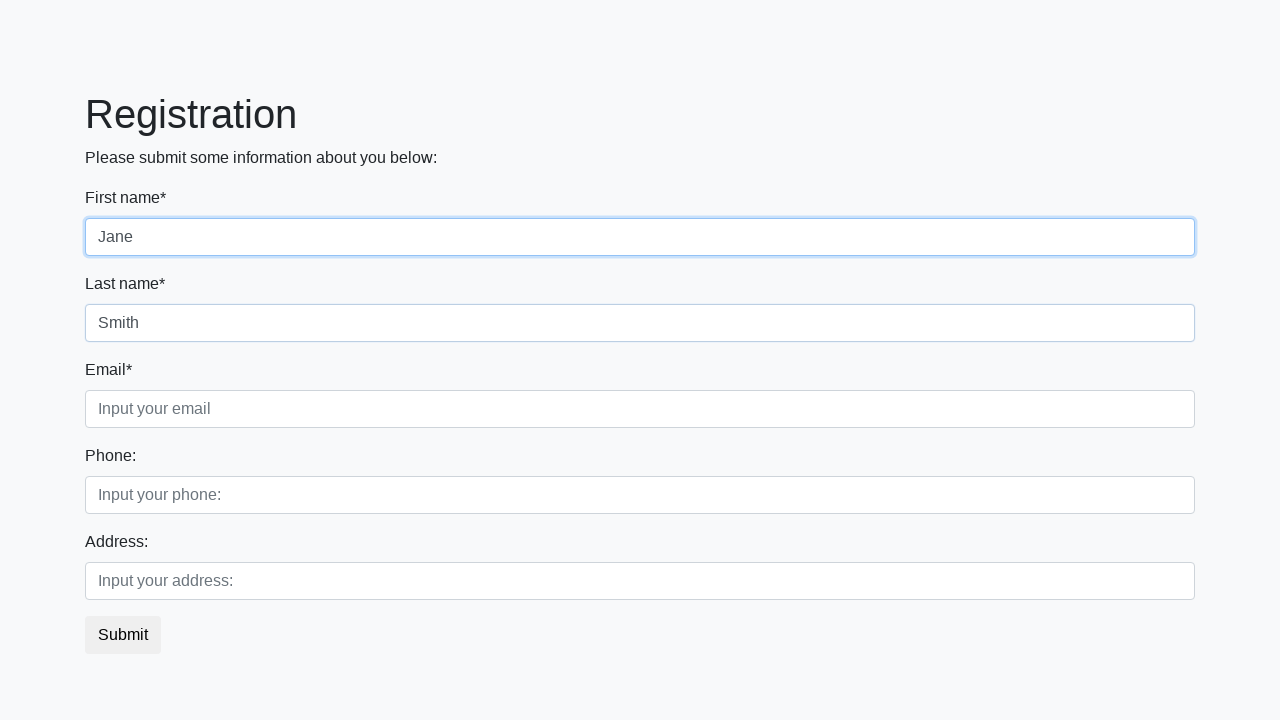

Filled email field with 'janesmith@example.com' on .first_block .third
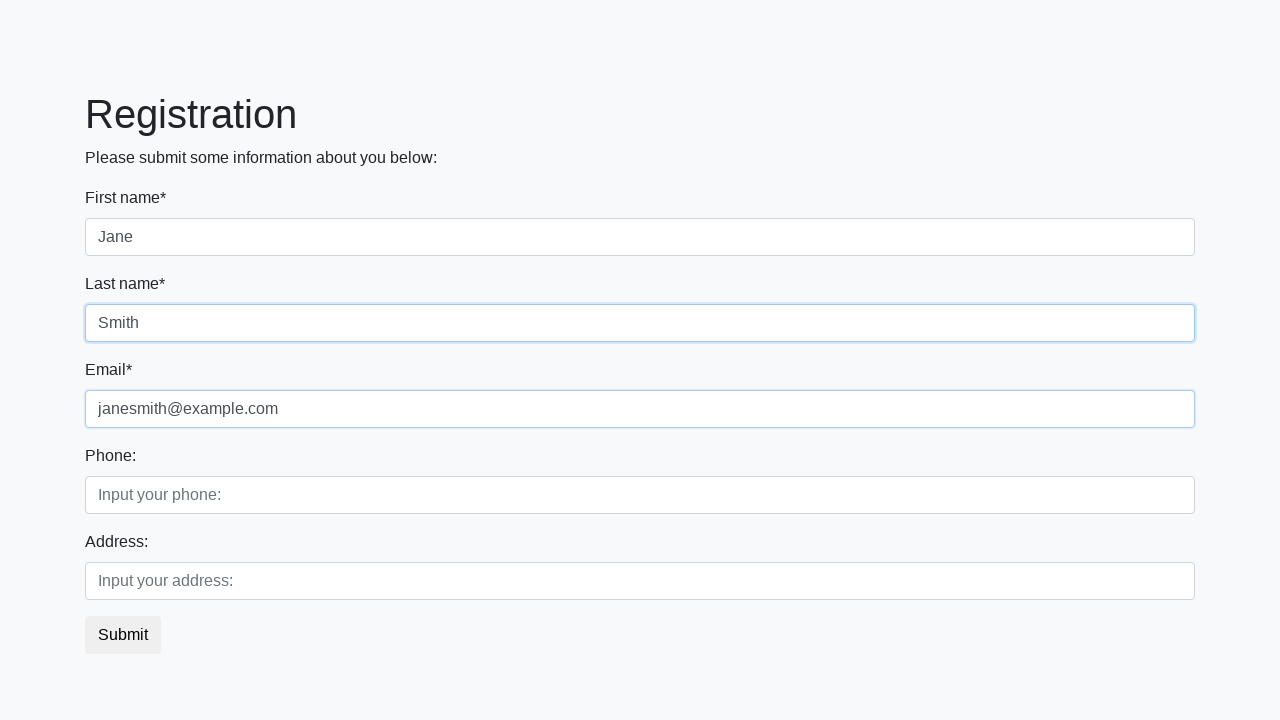

Clicked submit button to register at (123, 635) on button.btn
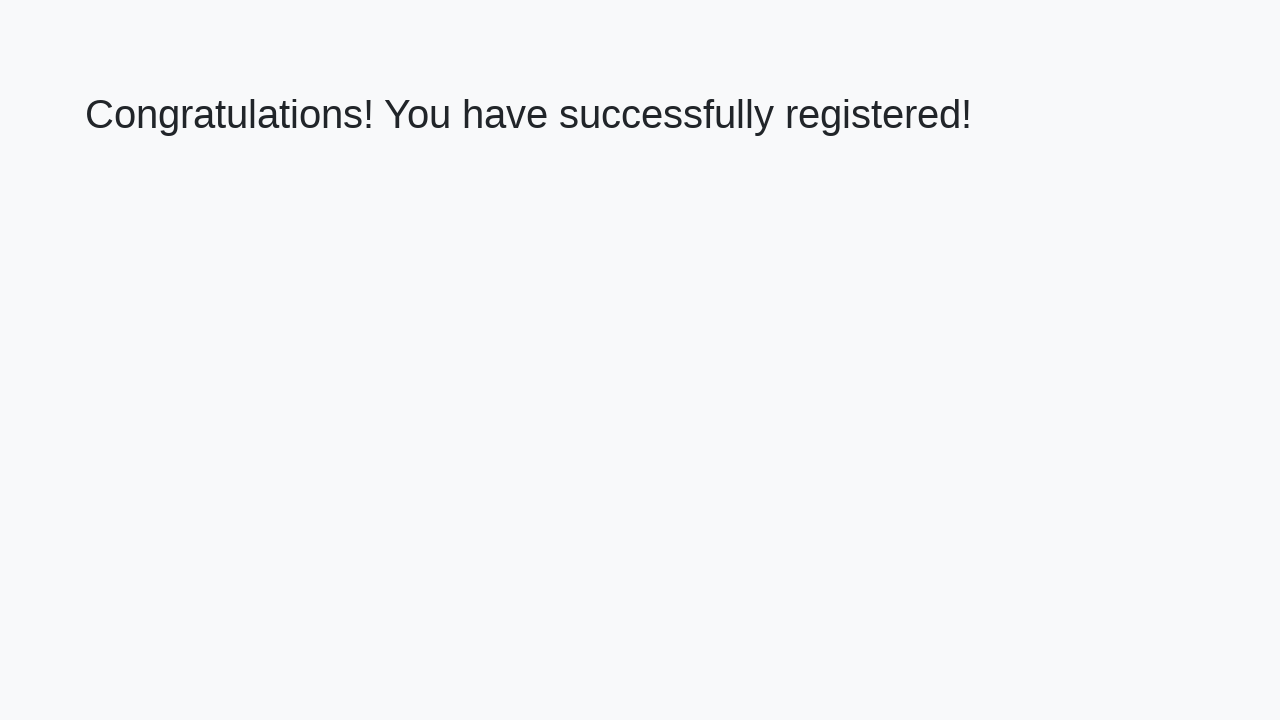

Success message heading loaded
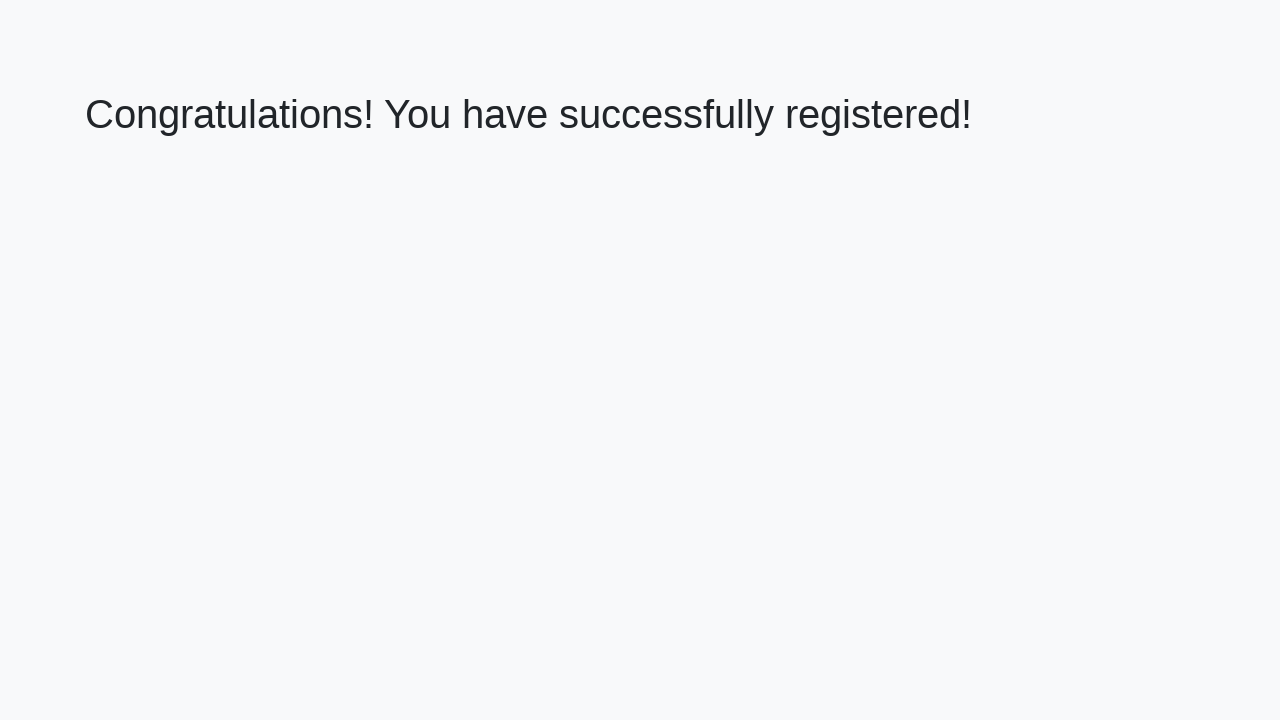

Retrieved success message text
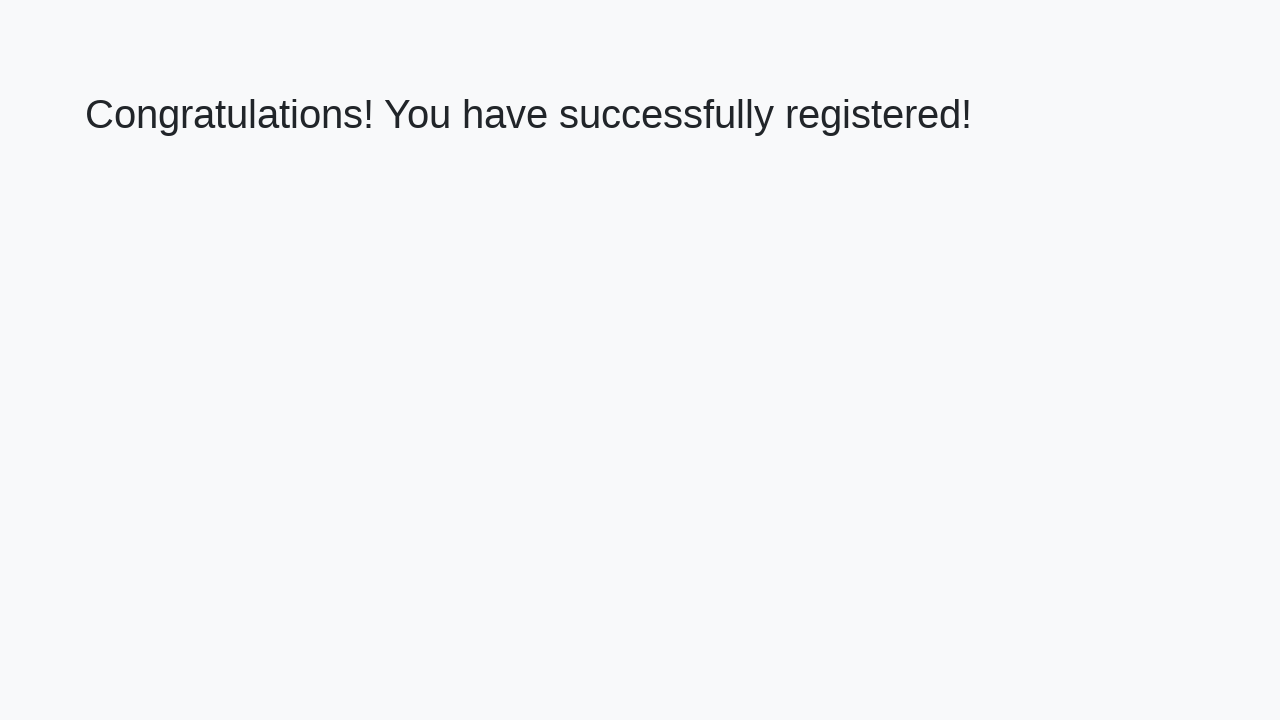

Verified success message: 'Congratulations! You have successfully registered!'
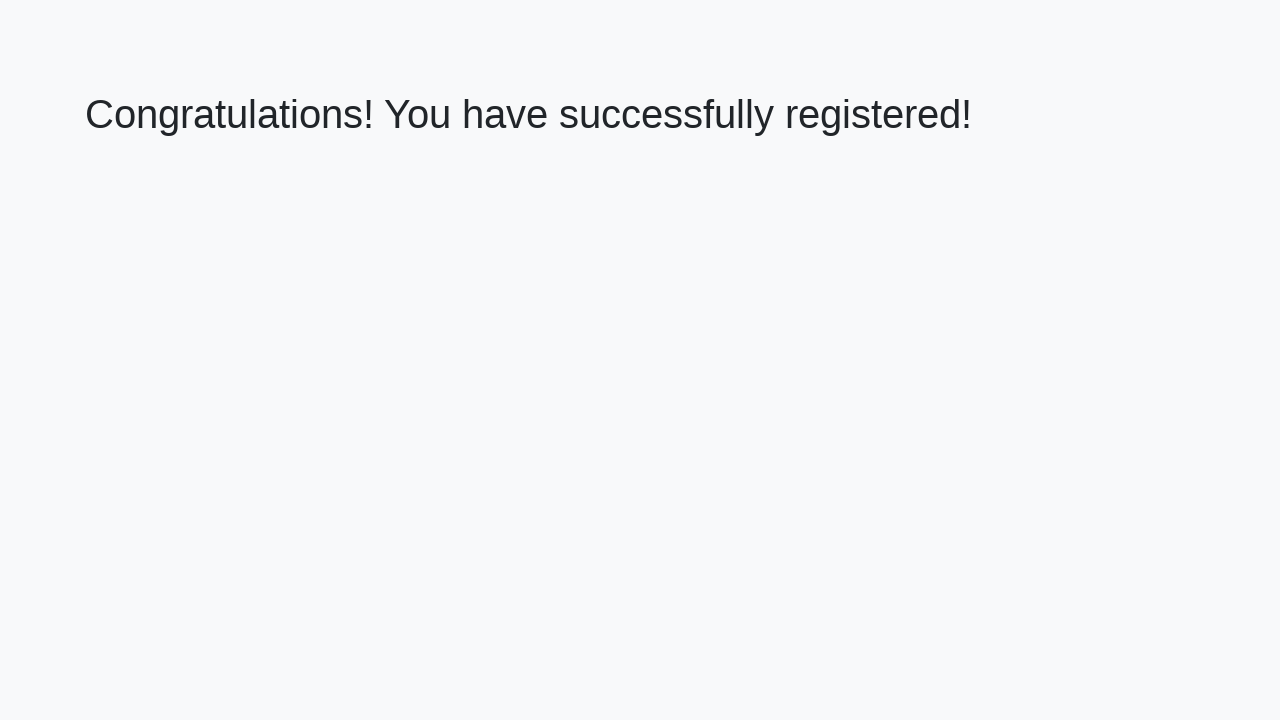

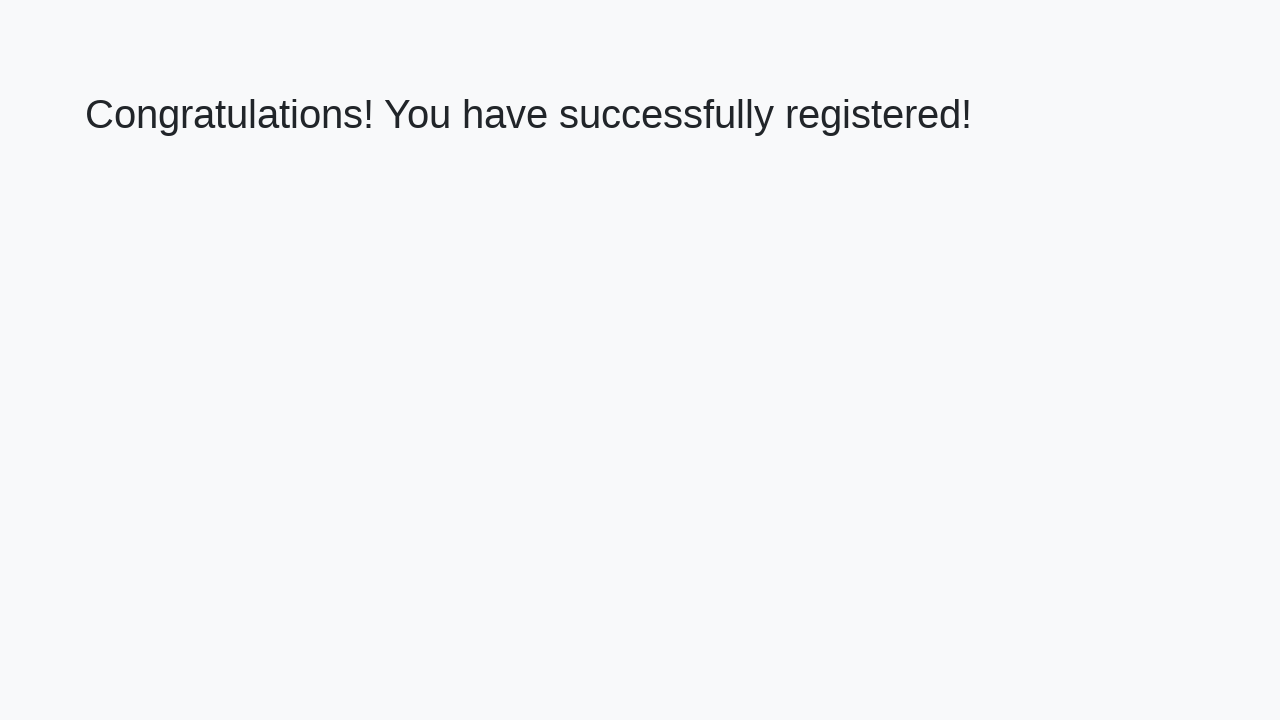